Tests HTML5 drag and drop functionality by swapping two columns

Starting URL: http://the-internet.herokuapp.com/drag_and_drop

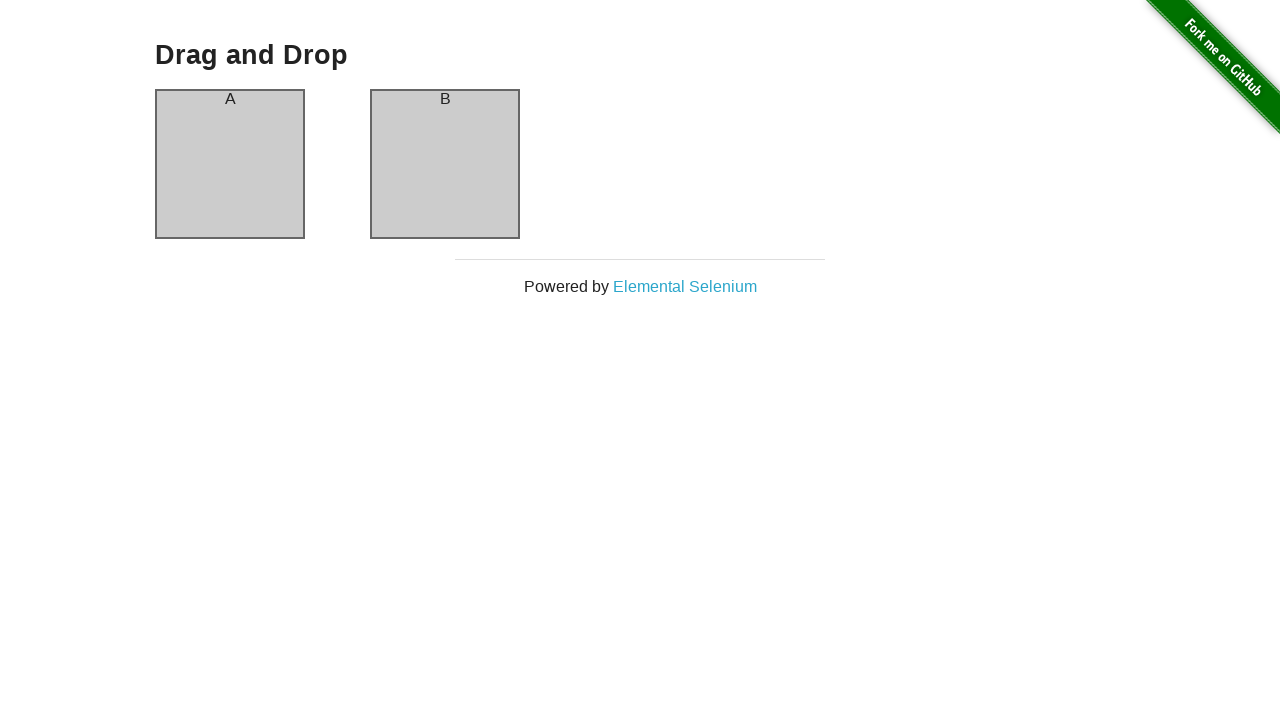

Located source column A element
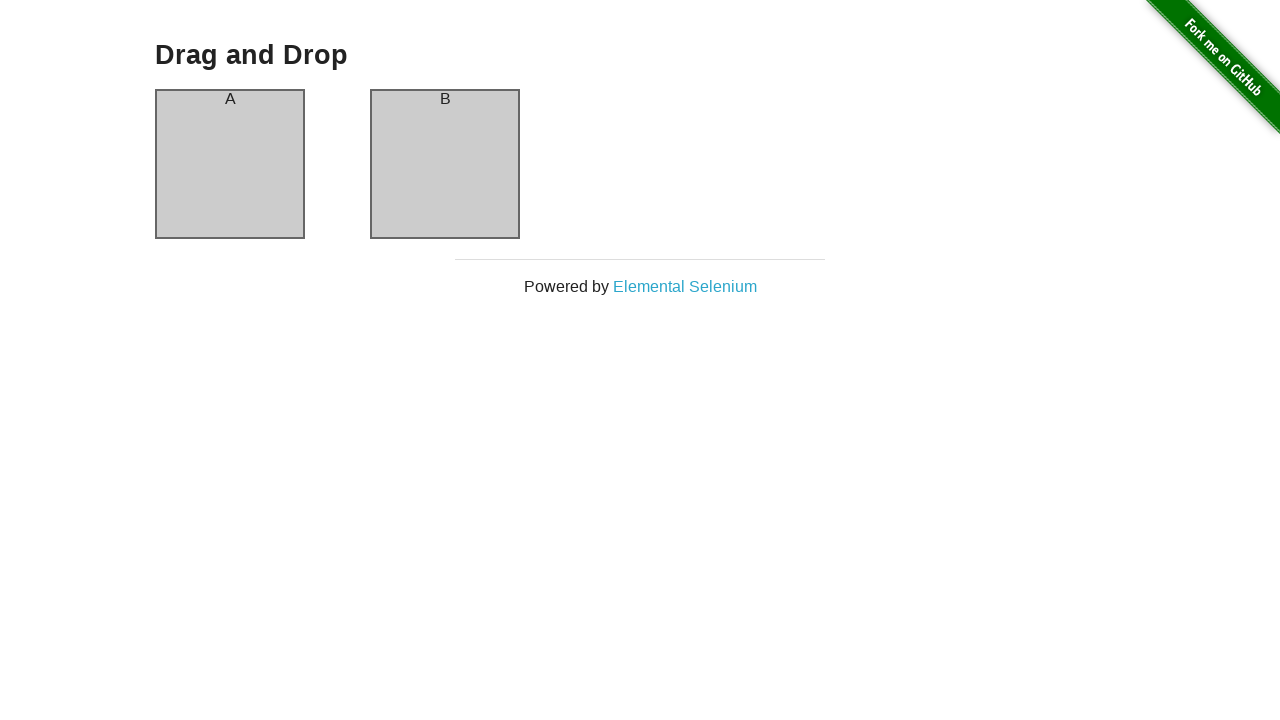

Located target column B element
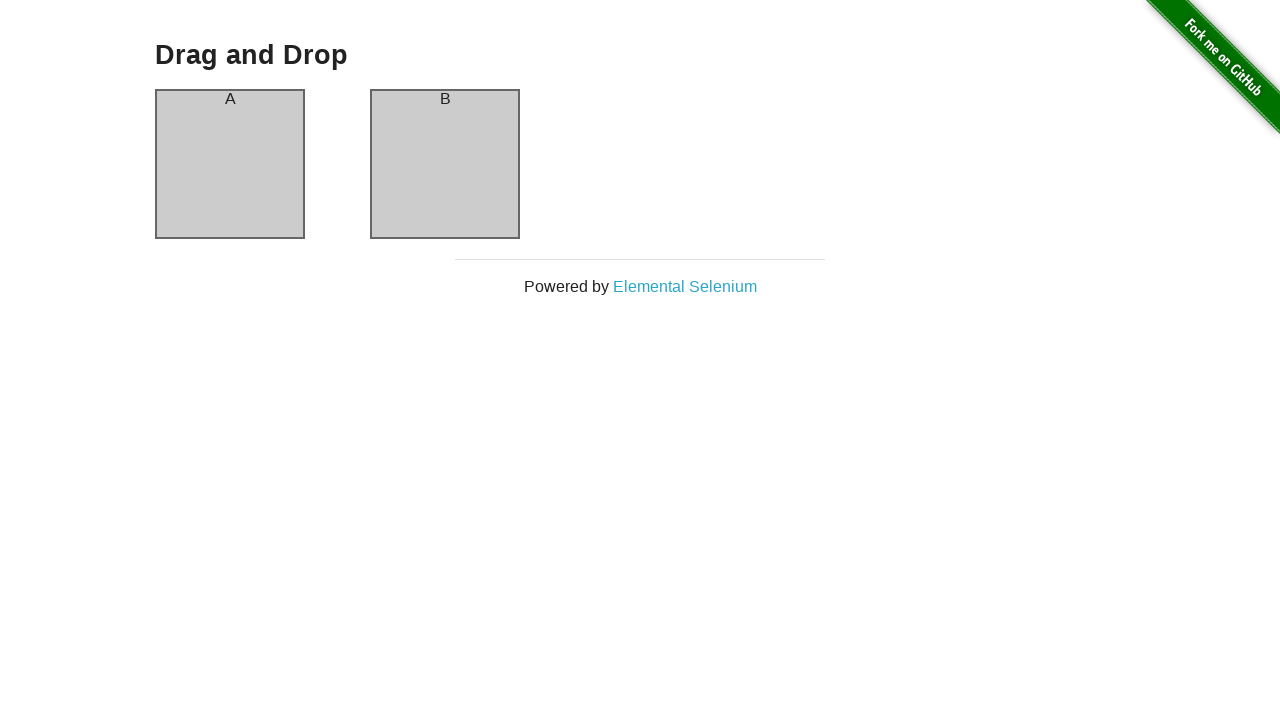

Dragged column A to column B position at (445, 164)
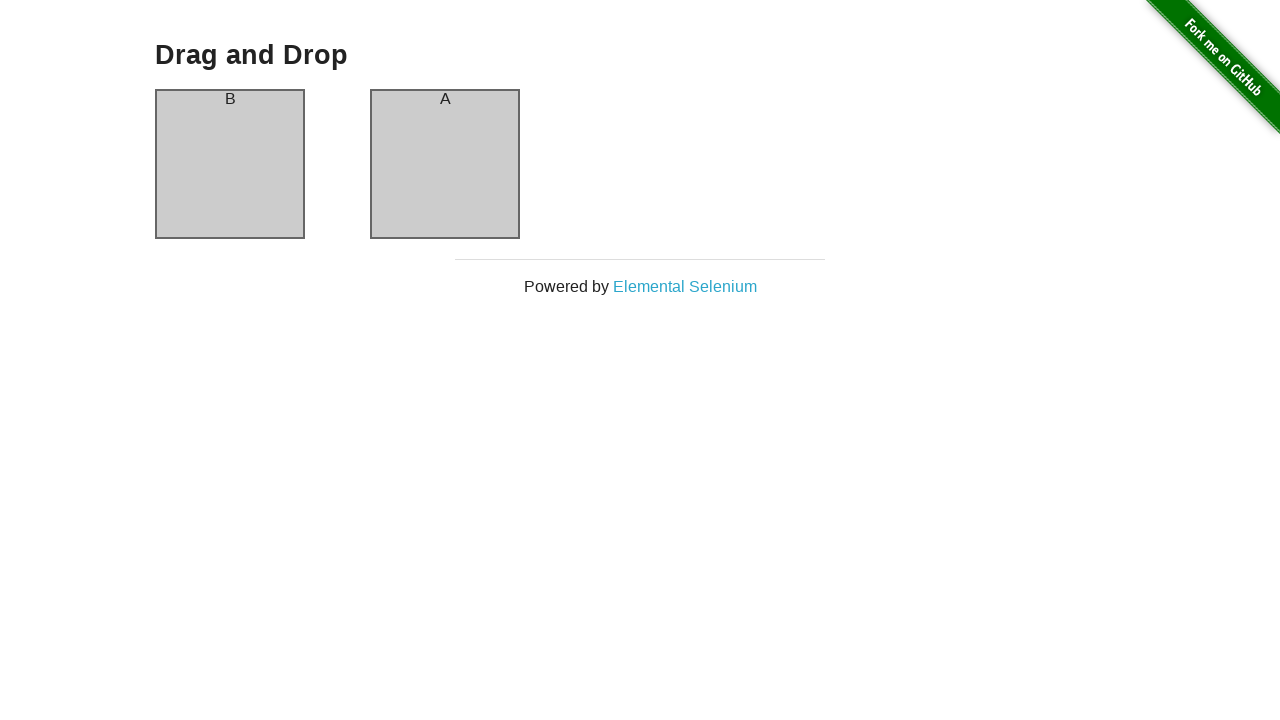

Verified that column A header now displays 'B' after drag and drop
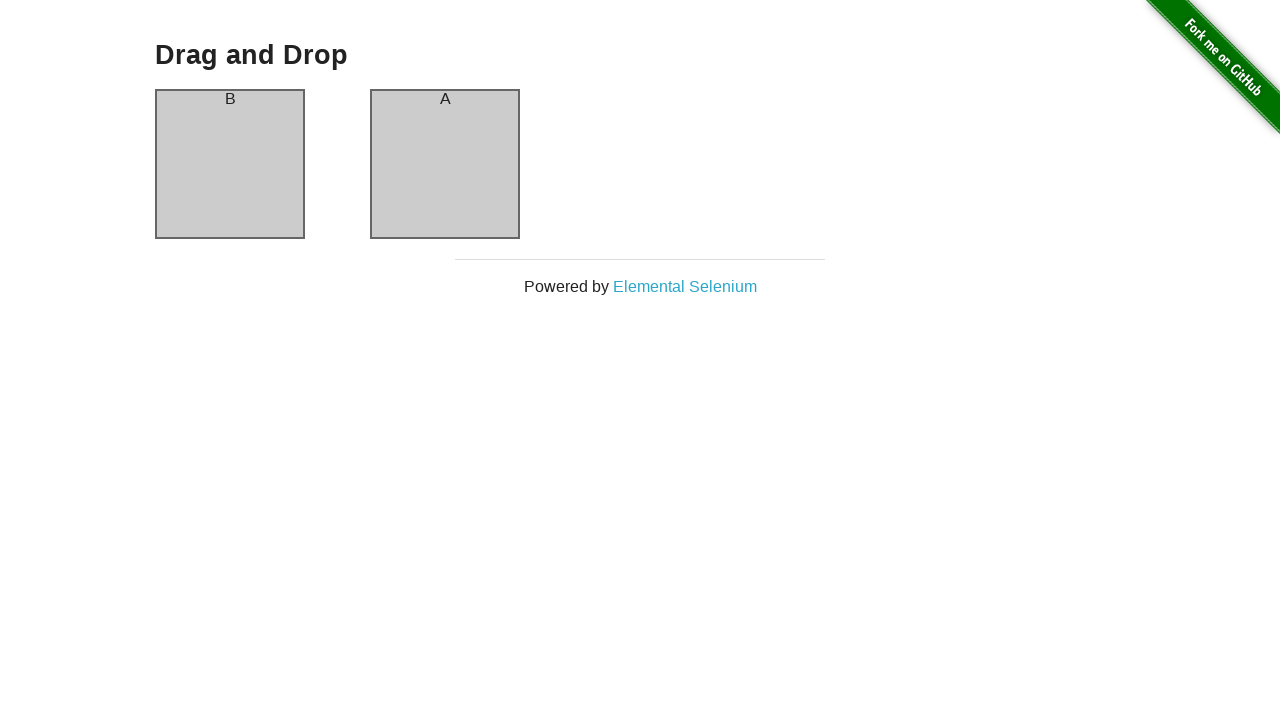

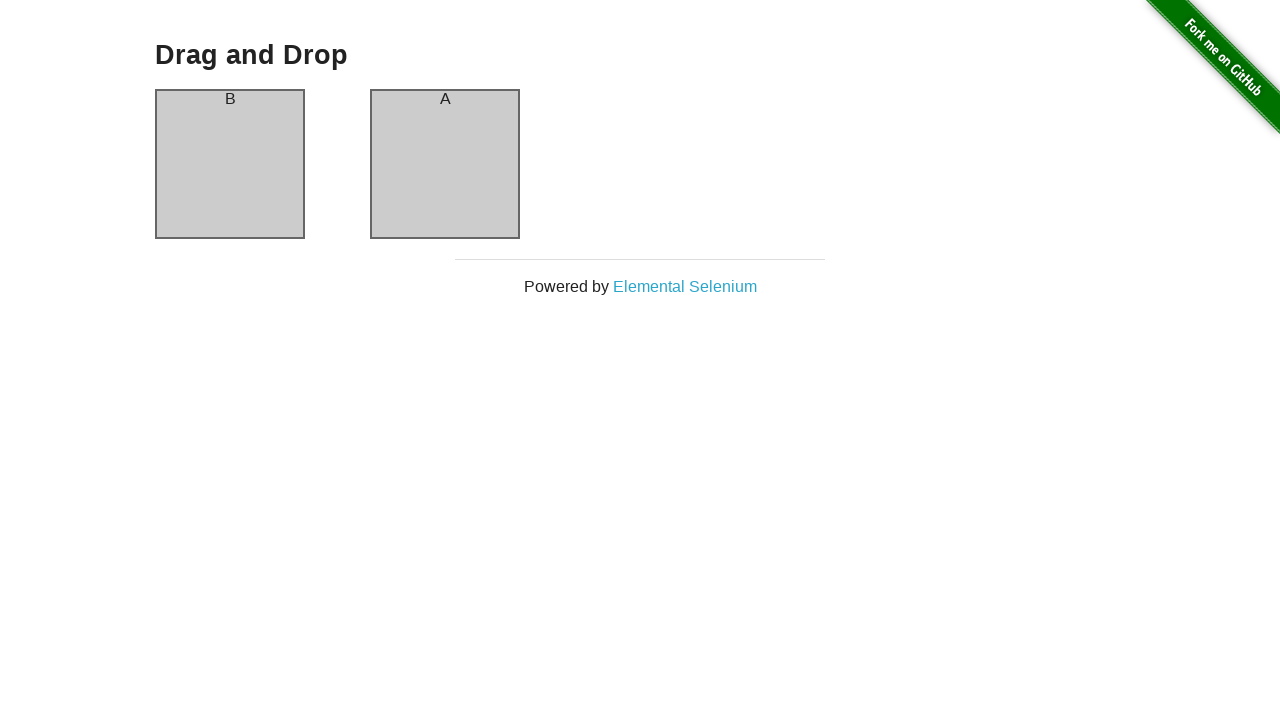